Fills out a Google Form survey about product ratings and customer reviews by selecting various radio buttons, checkboxes, and entering text, then submits the form.

Starting URL: https://forms.gle/a8zHA9tBaXgPkofEA

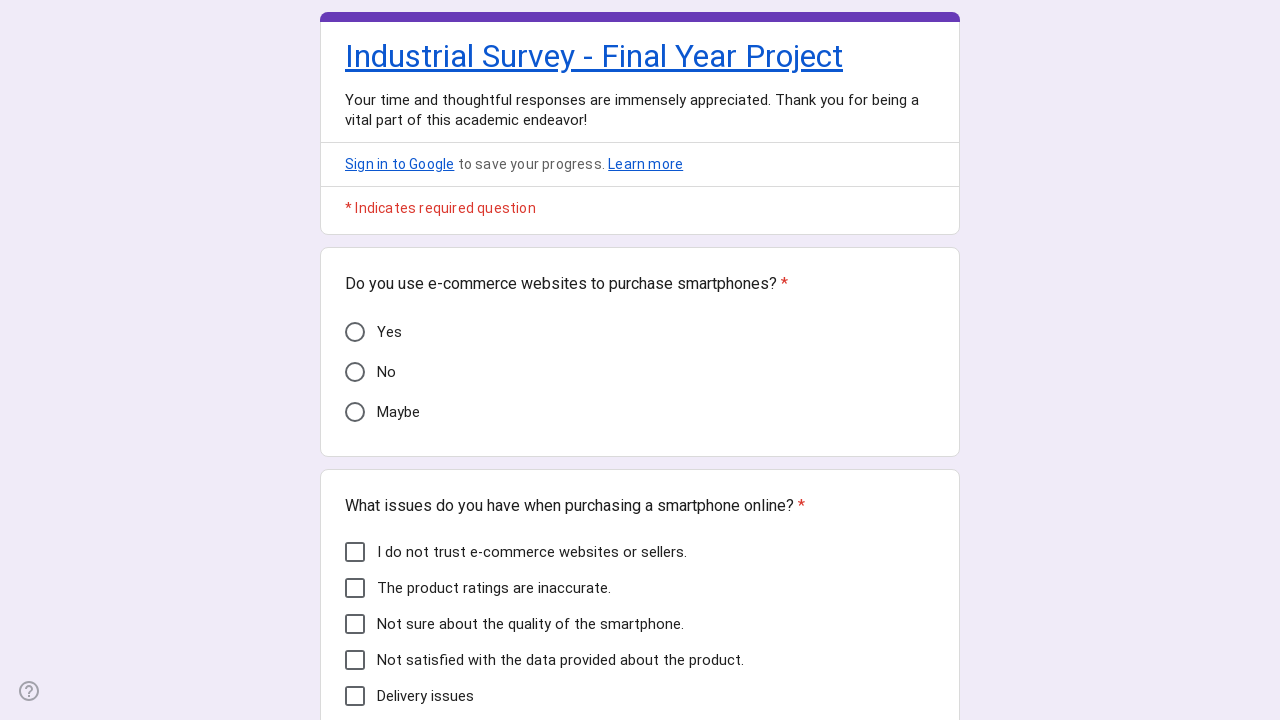

Waited for form to load (networkidle)
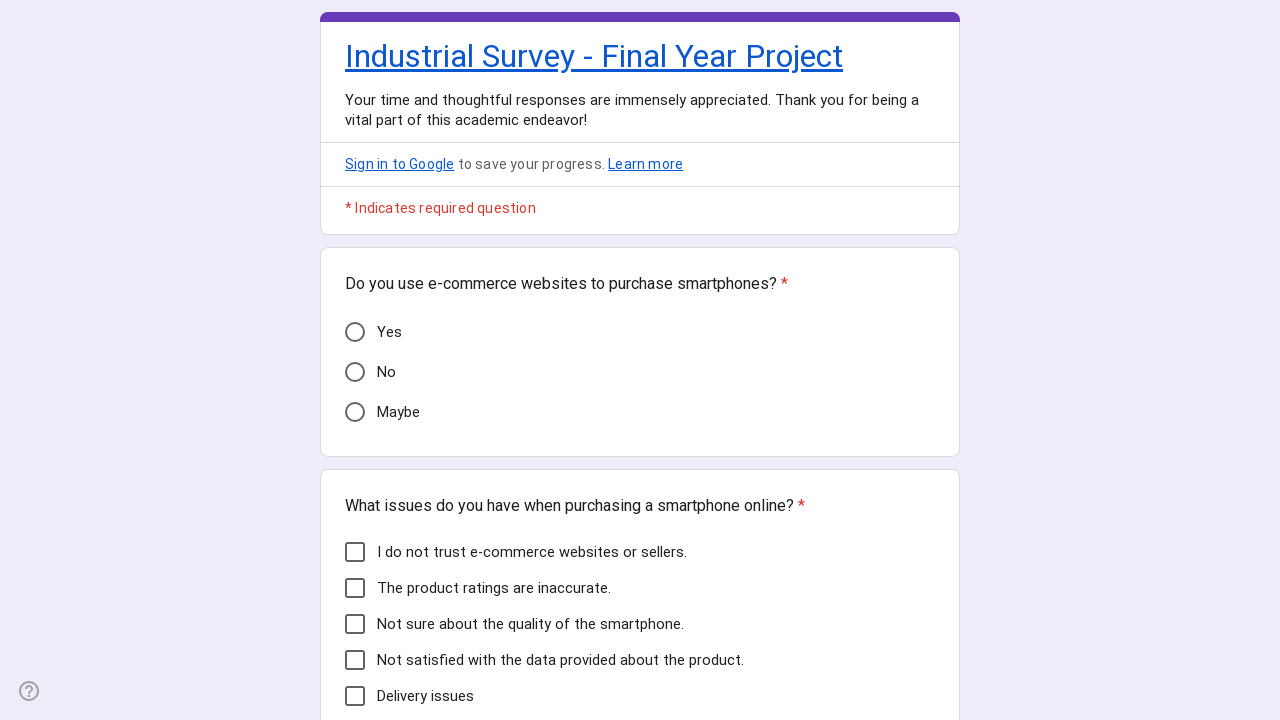

Clicked 'No' radio button at (386, 372) on xpath=//span[contains(text(), "No")]
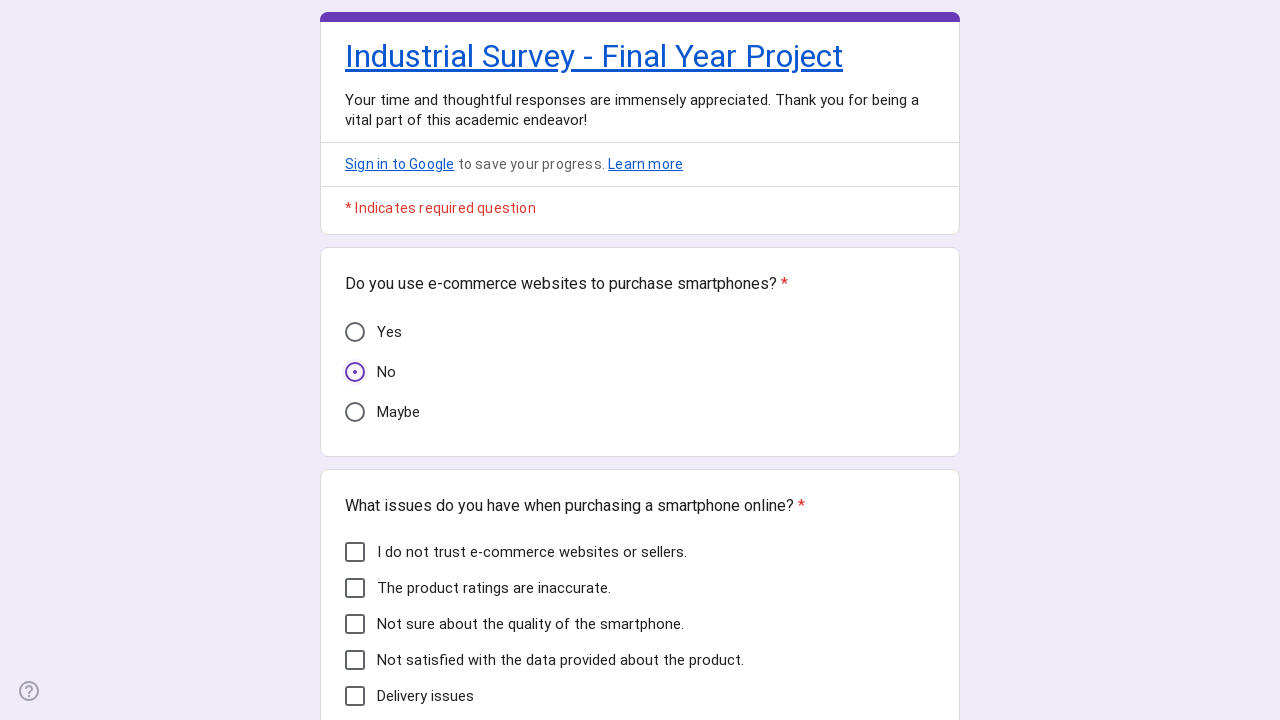

Clicked 'The product ratings are inaccurate.' checkbox at (494, 588) on xpath=//span[contains(text(), "The product ratings are inaccurate.")]
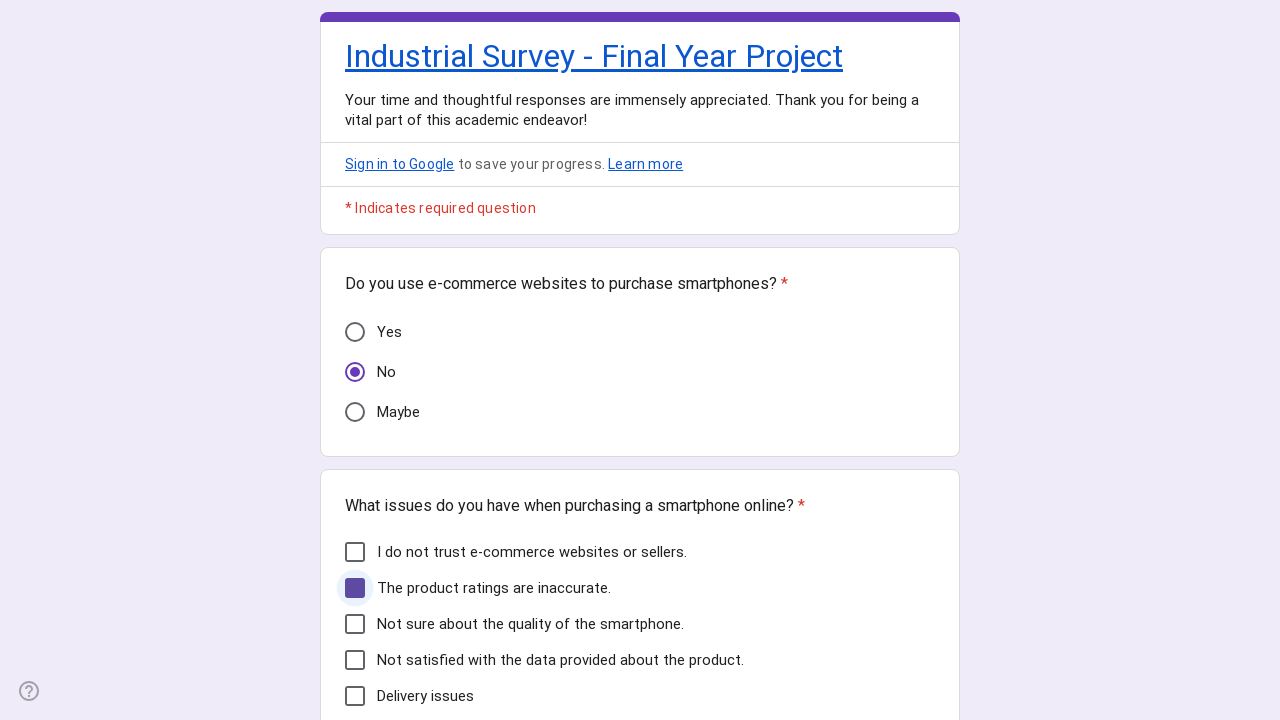

Clicked 'Often' radio button at (396, 360) on xpath=//span[contains(text(), "Often")]
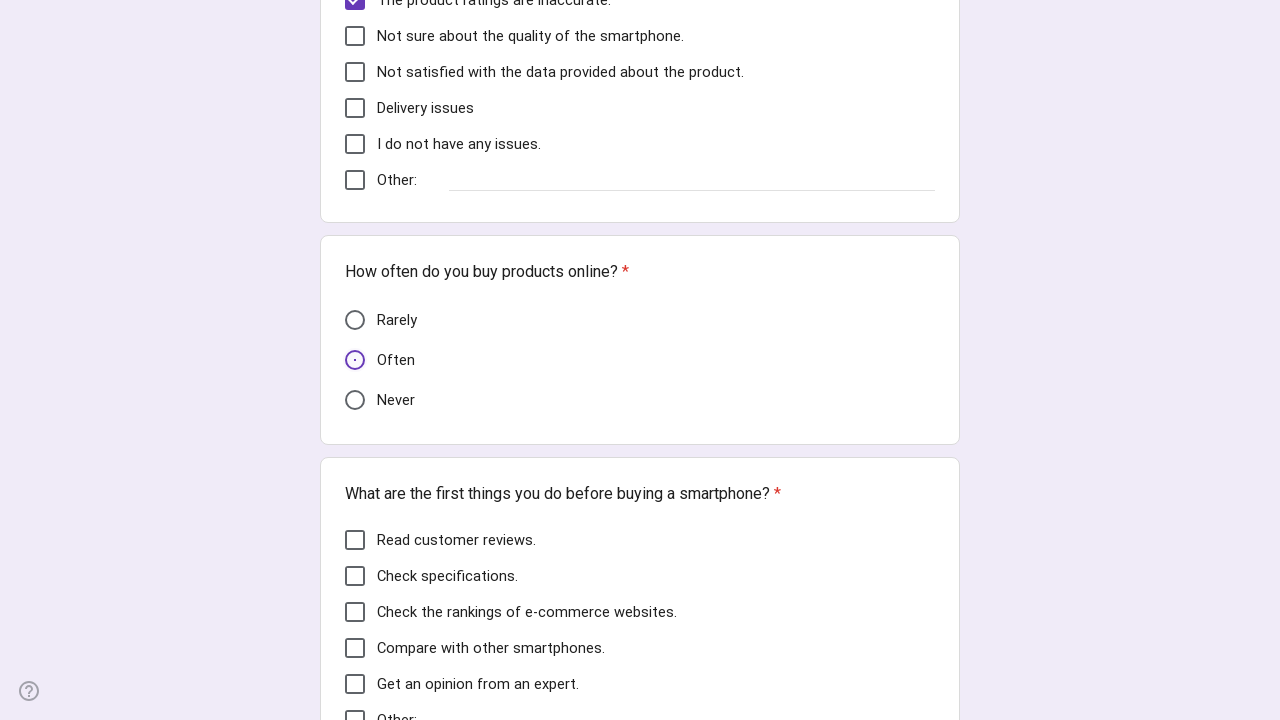

Clicked 'Read customer reviews' checkbox at (456, 540) on xpath=//span[contains(text(), "Read customer reviews")]
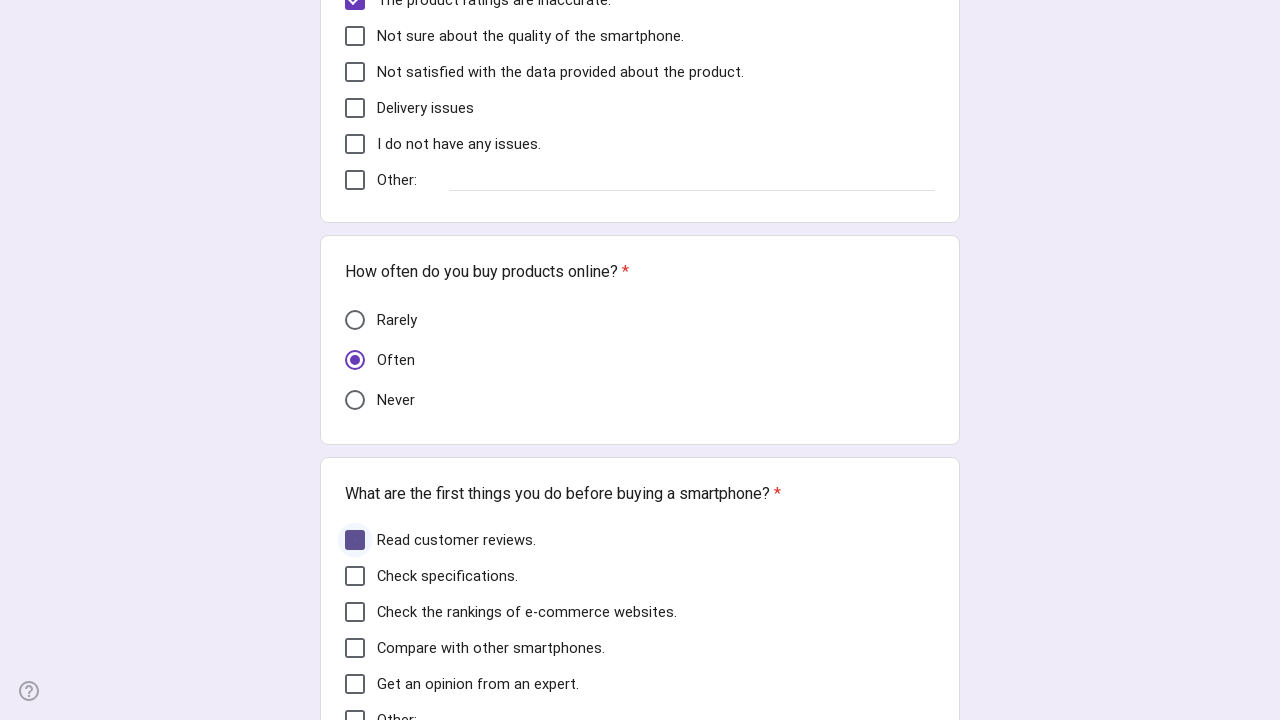

Selected rating '4' for customer reviews consideration question at (716, 360) on xpath=//span[contains(text(), "To what extent do you consider customer reviews")
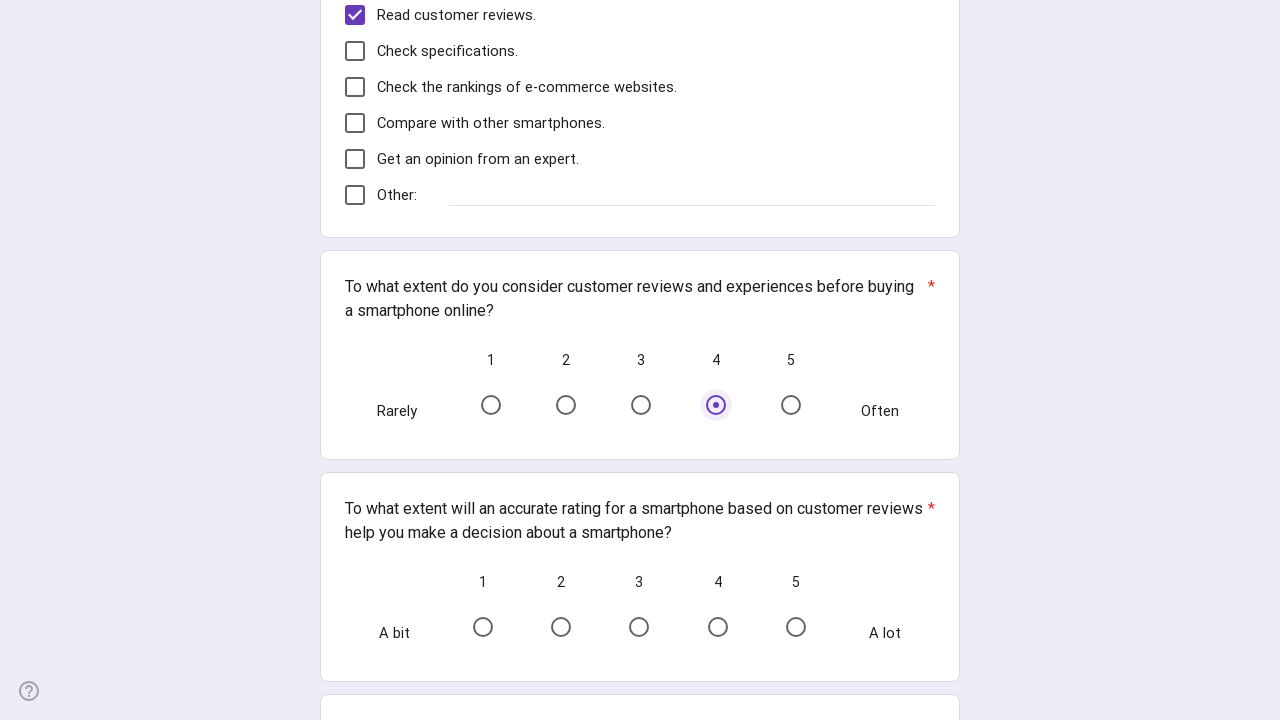

Selected rating '5' for accurate rating question at (796, 582) on xpath=//span[contains(text(), "To what extent will an accurate rating for a smar
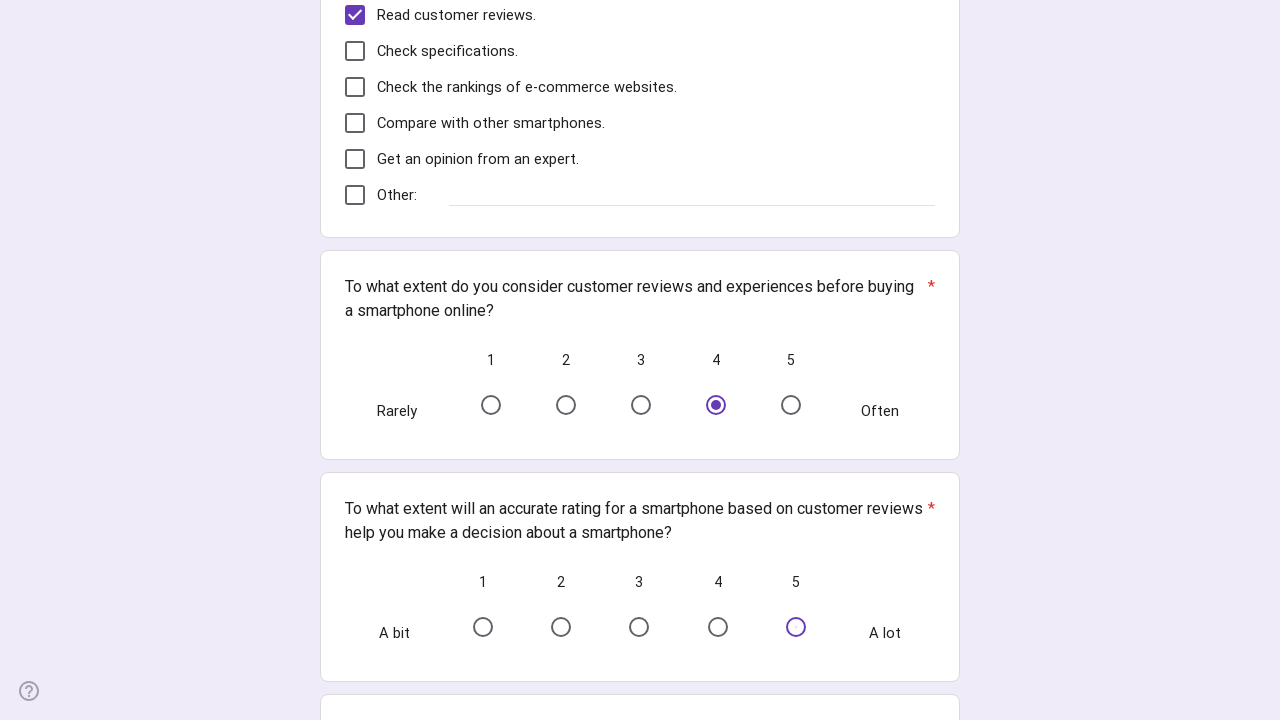

Filled text input field with 'Ebay' on .whsOnd.zHQkBf
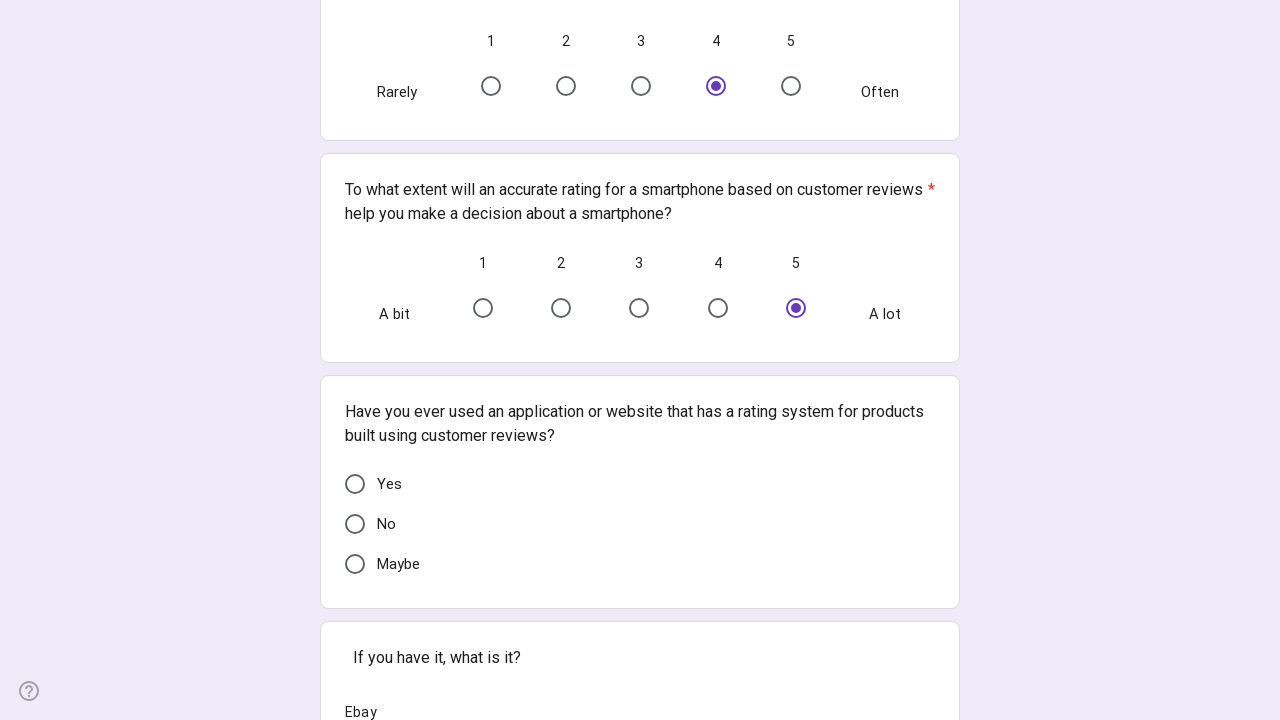

Clicked Submit button to submit the form at (369, 533) on xpath=//span[text()="Submit"]
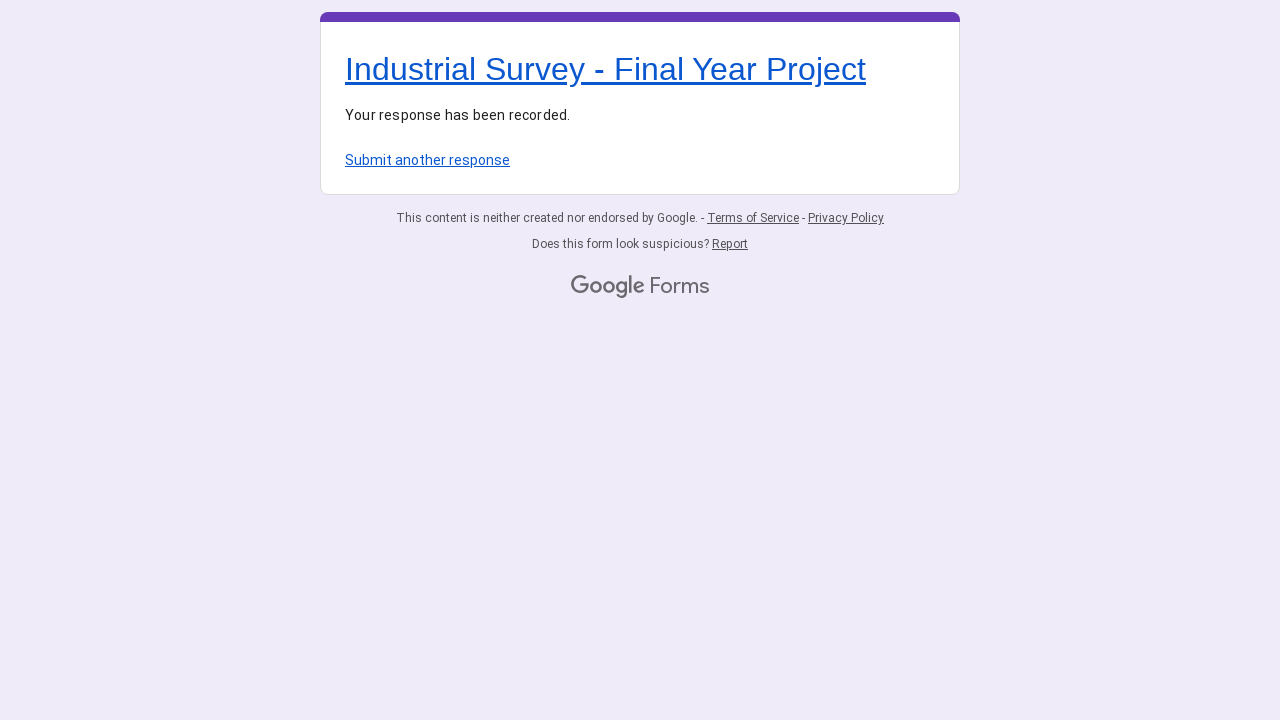

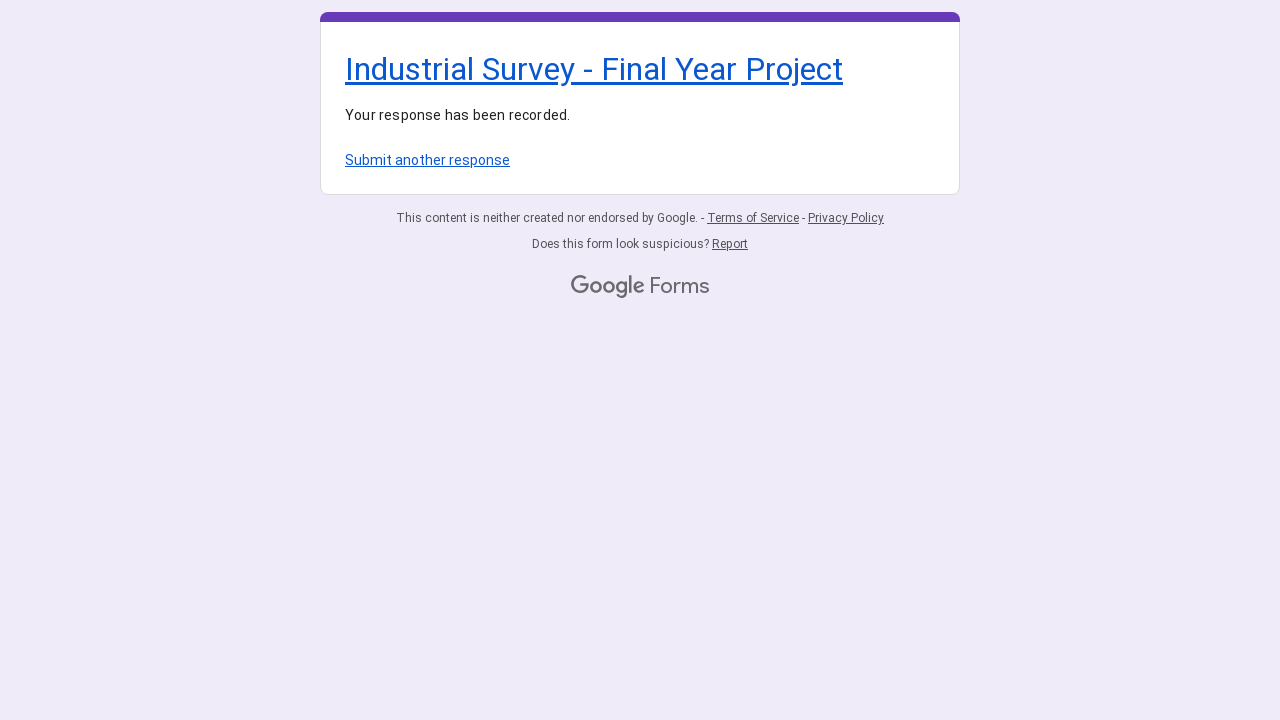